Tests filling the search field using role-based locator on W3Schools

Starting URL: https://www.w3schools.com

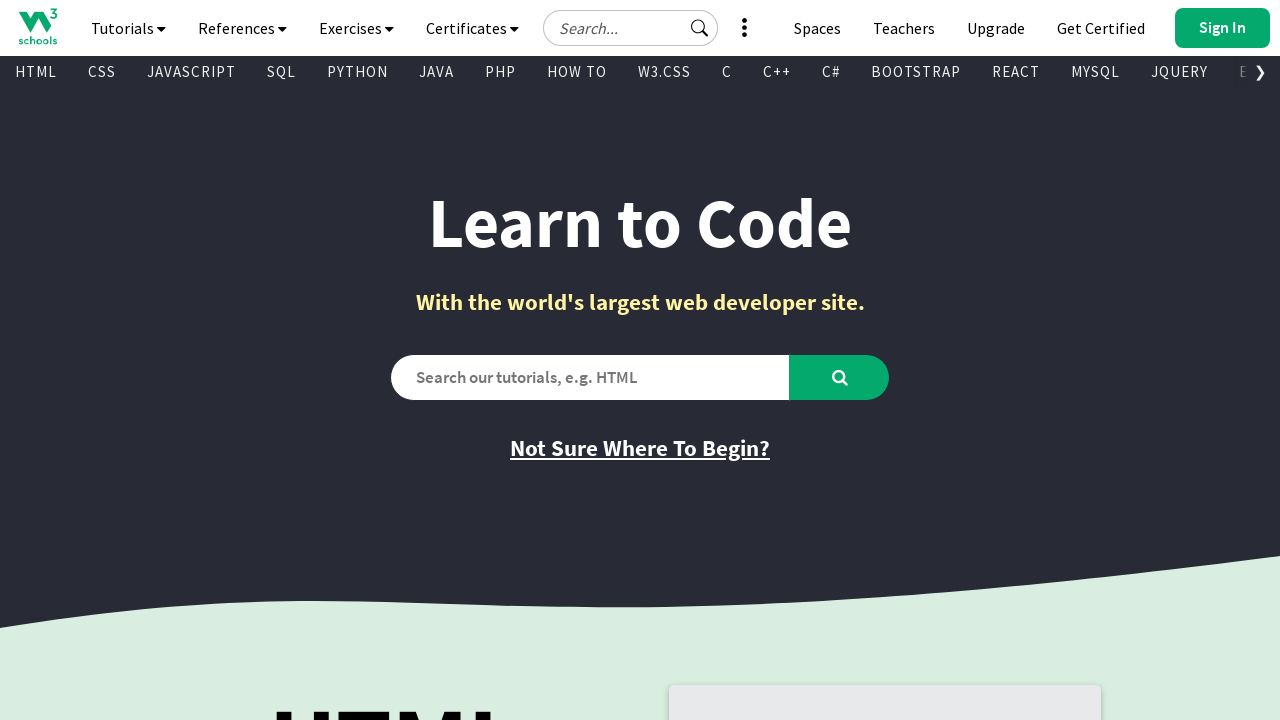

Navigated to W3Schools homepage
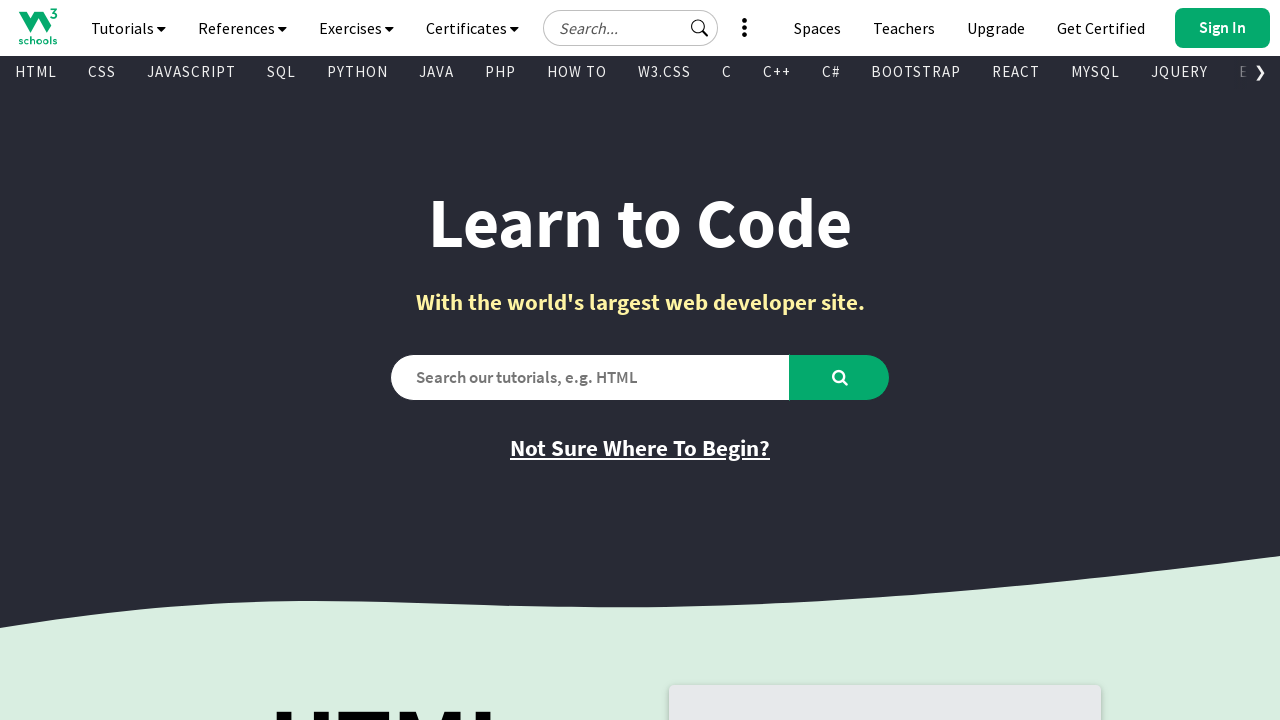

Filled search field with 'typescript' using role-based locator on internal:role=textbox[name="Search field"i]
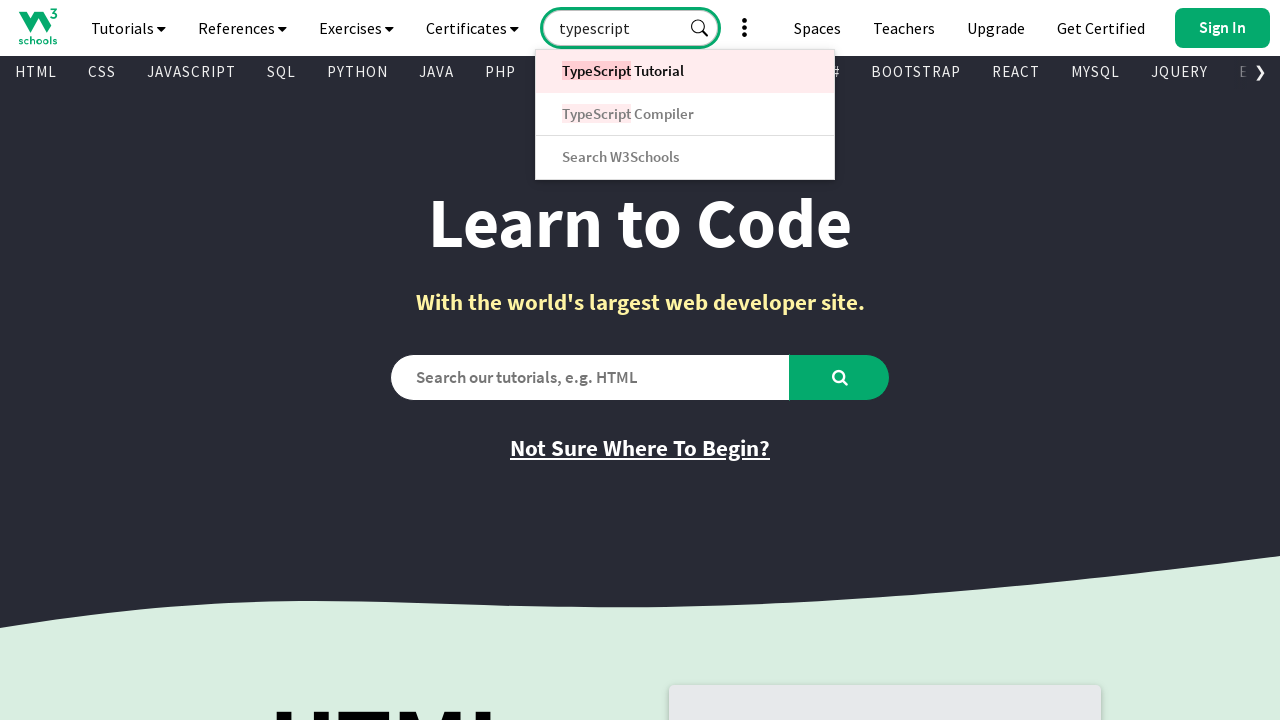

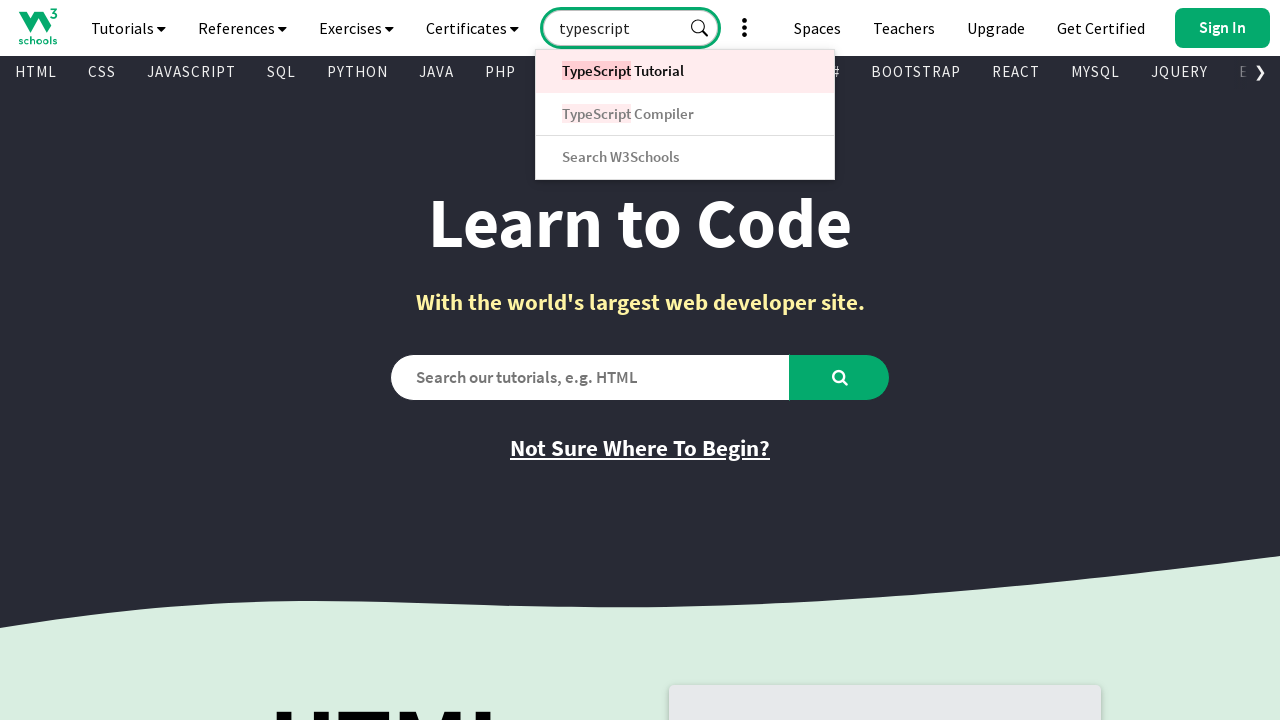